Verifies the login page header displays "Login" text

Starting URL: https://opensource-demo.orangehrmlive.com/

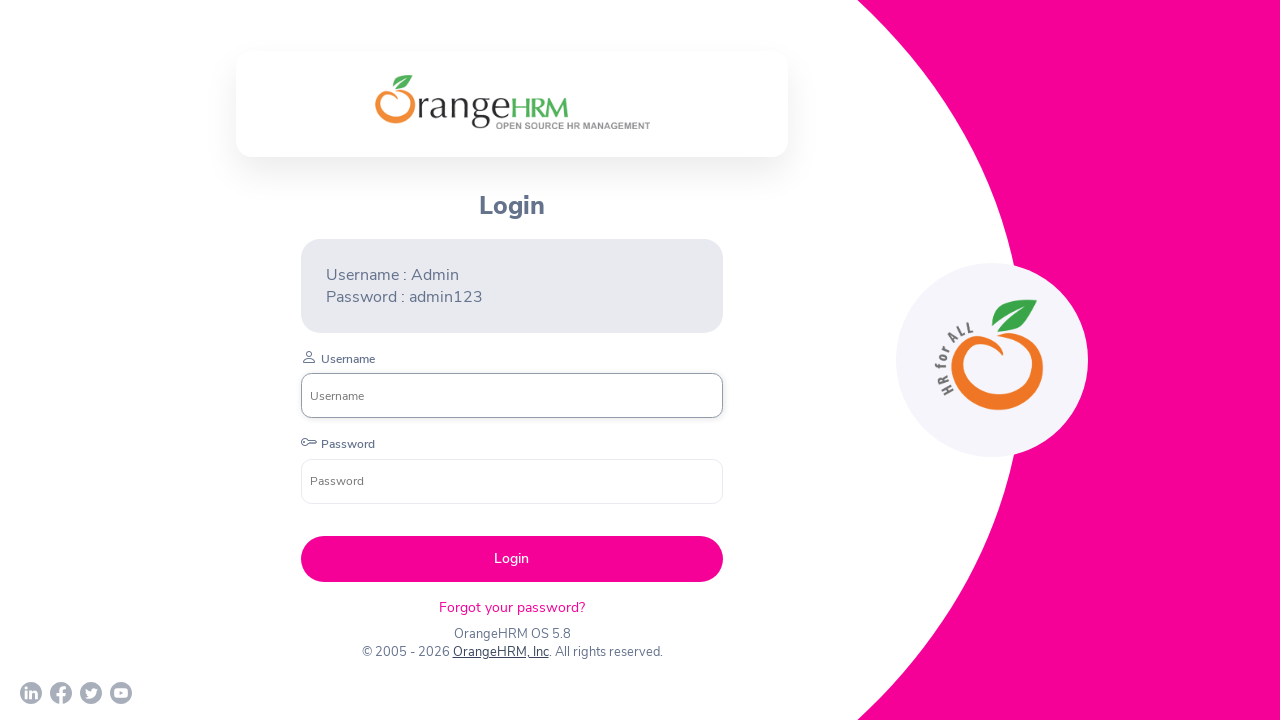

Waited for login page header (//h5) to be visible
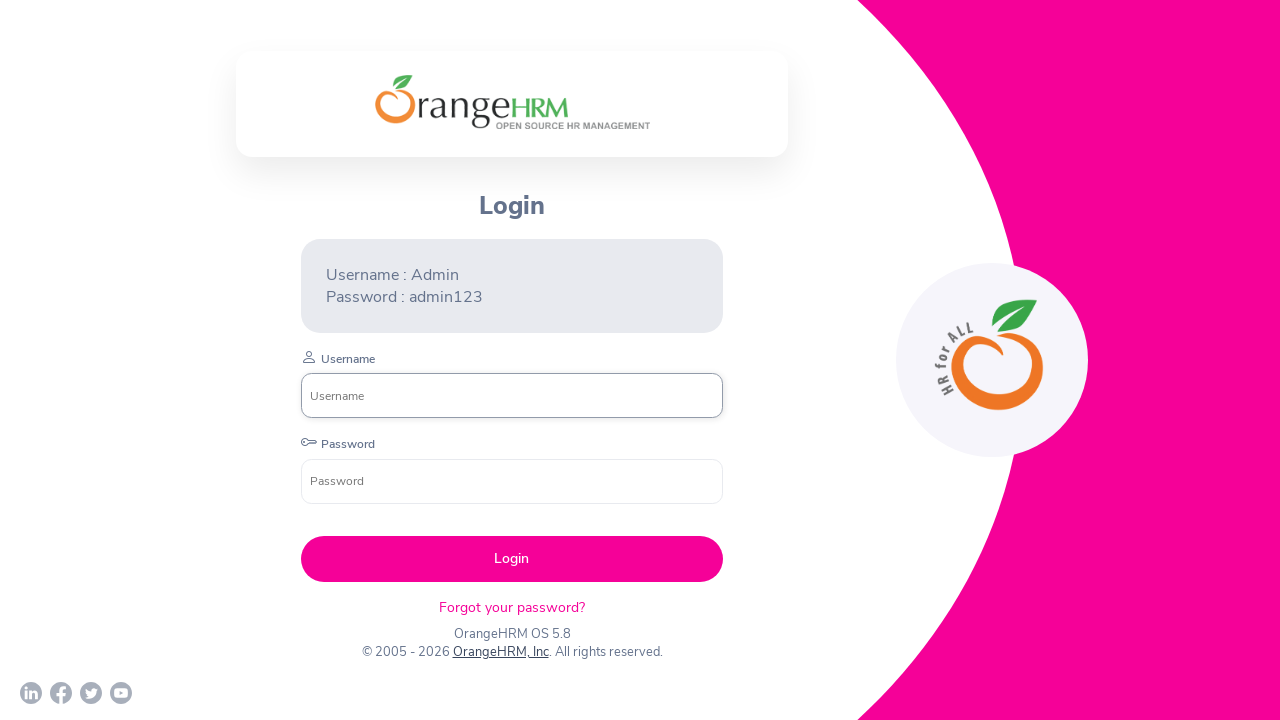

Retrieved header text content
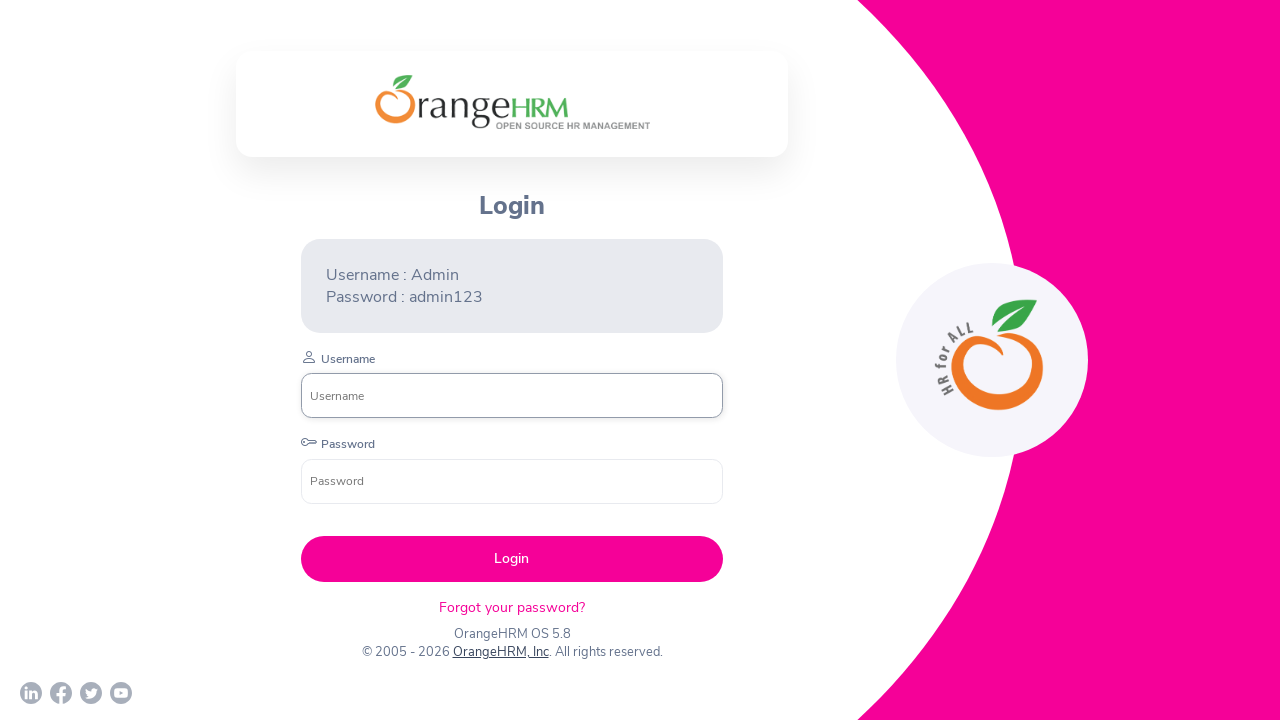

Verified header text equals 'Login'
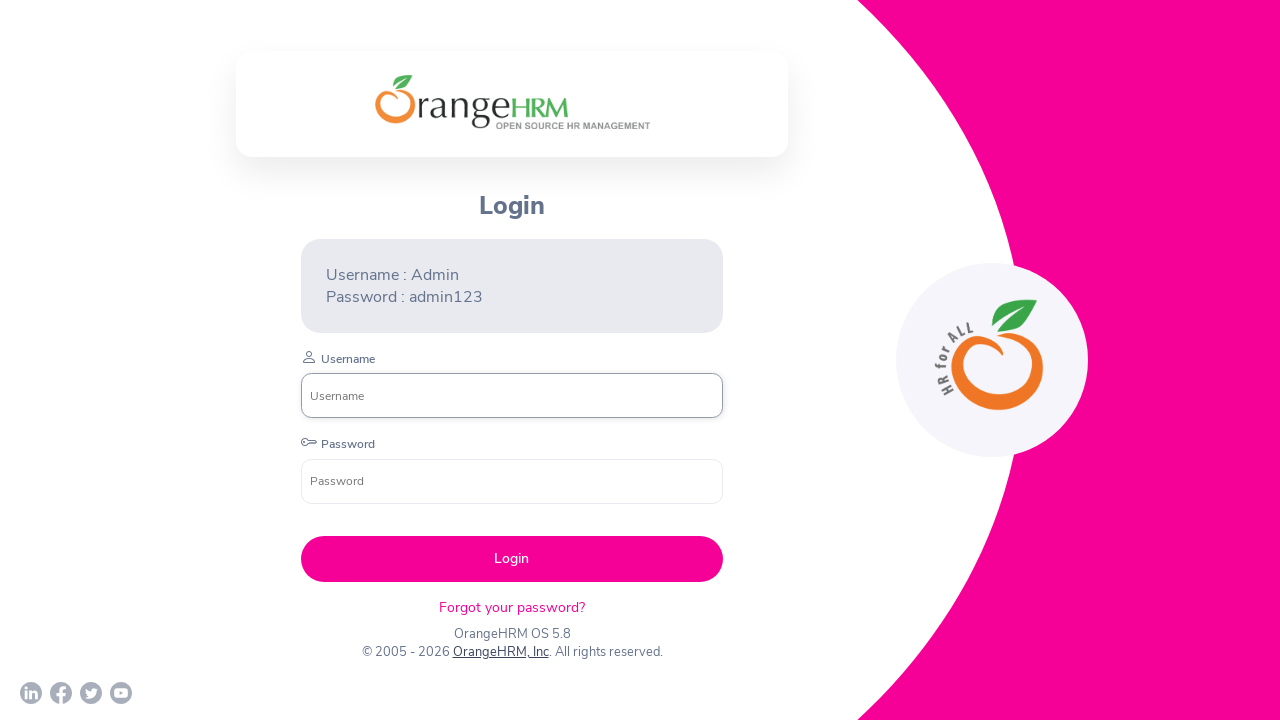

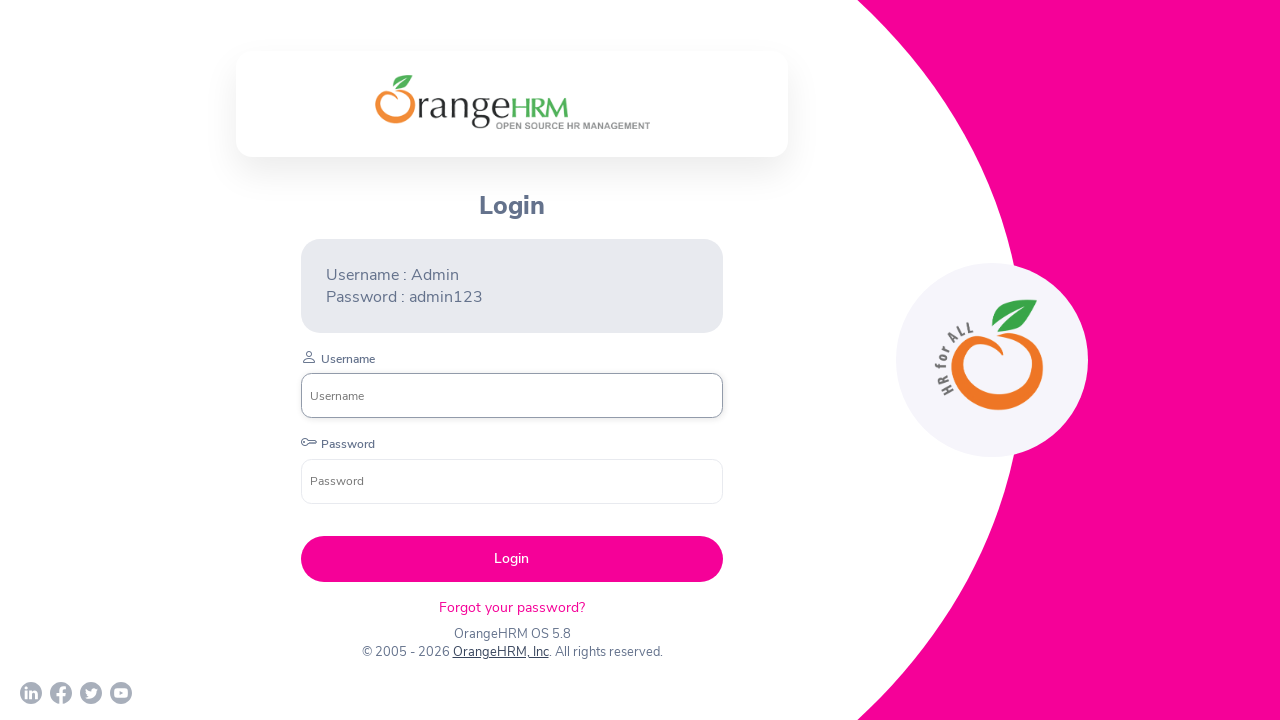